Tests the Home link under "Quick Links" in the footer menu on the About page by navigating to About and clicking the Home link

Starting URL: https://atid.store/

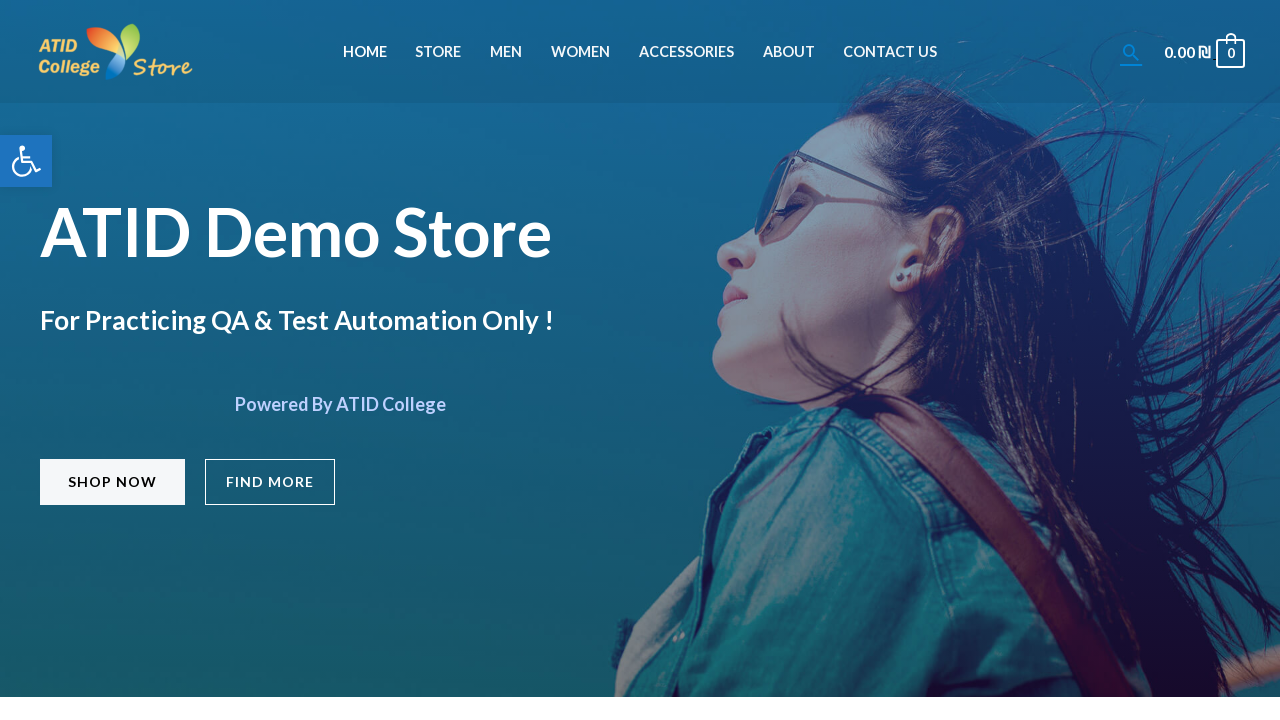

Set viewport size to 1052x666
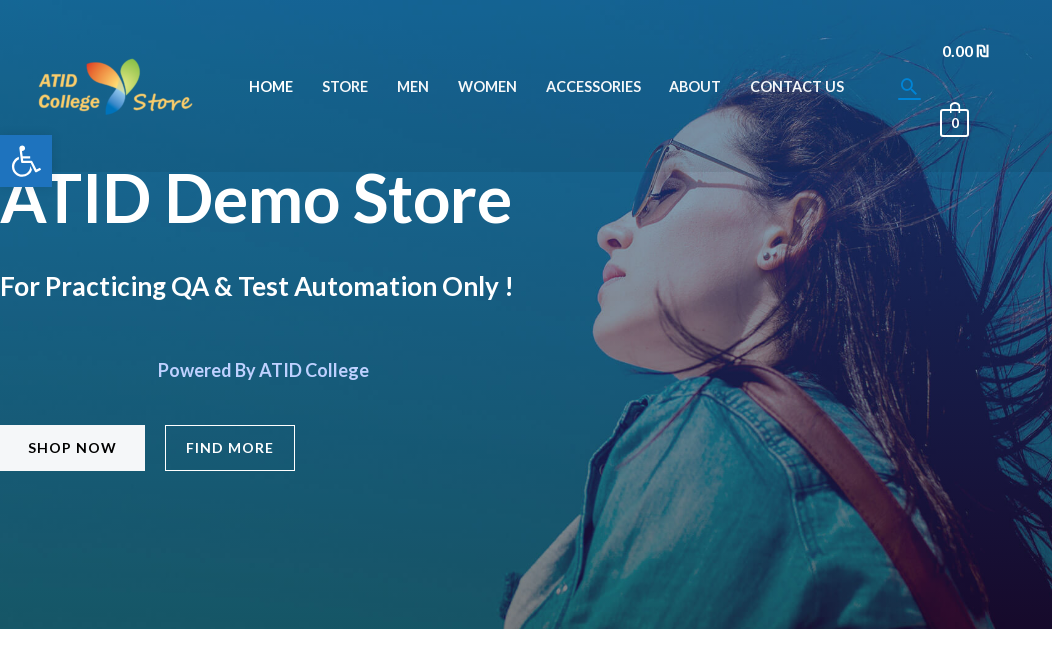

Clicked About link to navigate to About page at (695, 86) on text=About
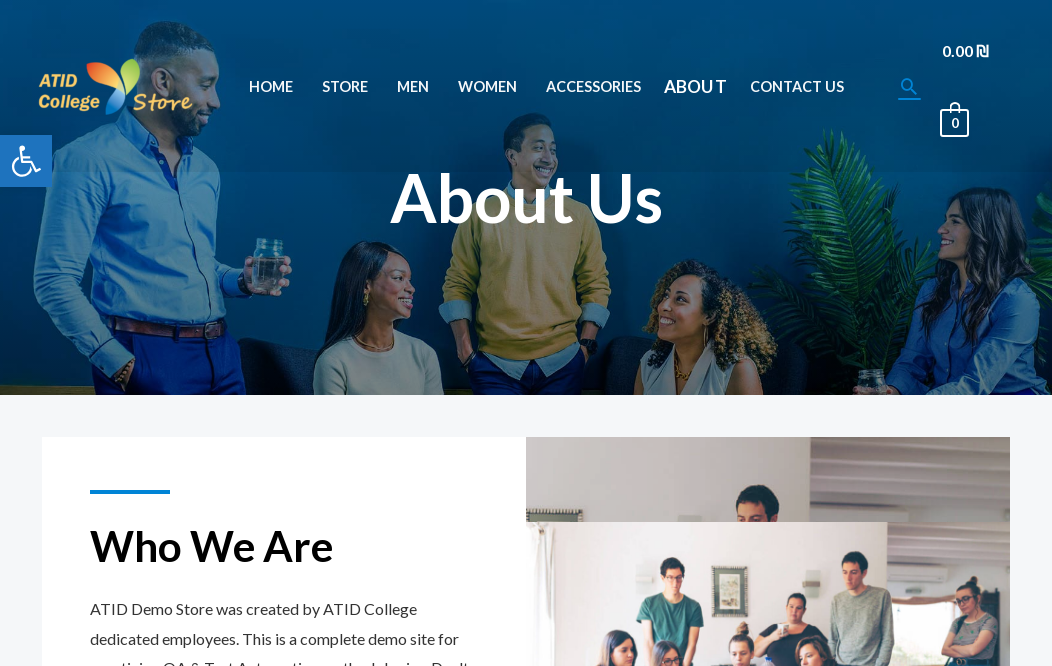

About page loaded (networkidle)
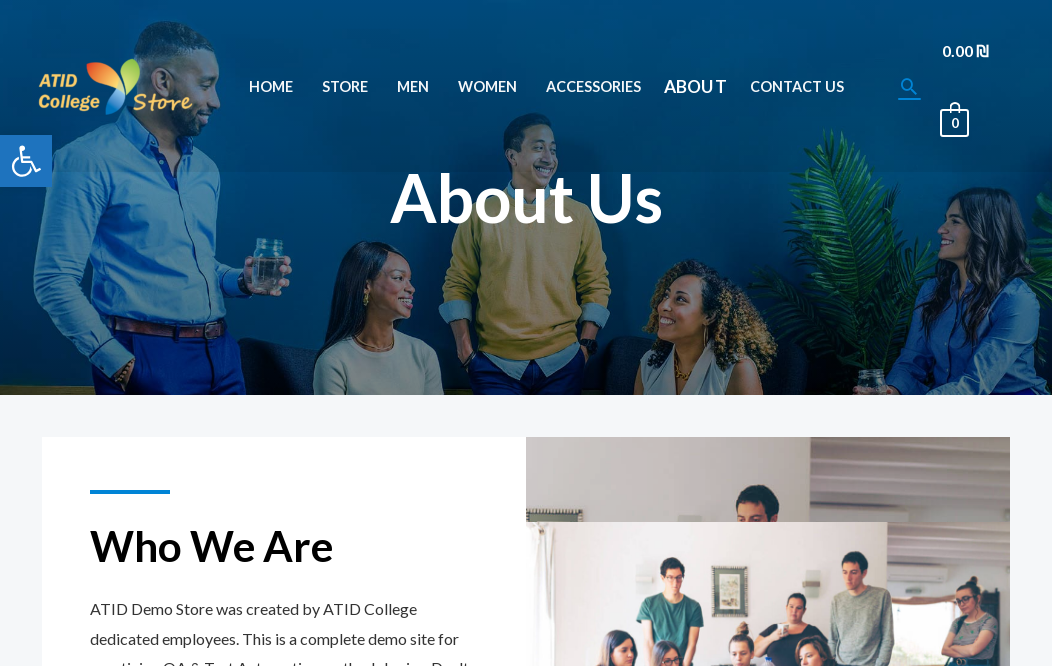

Clicked Home link under Quick Links in footer menu at (62, 407) on footer >> text=Home
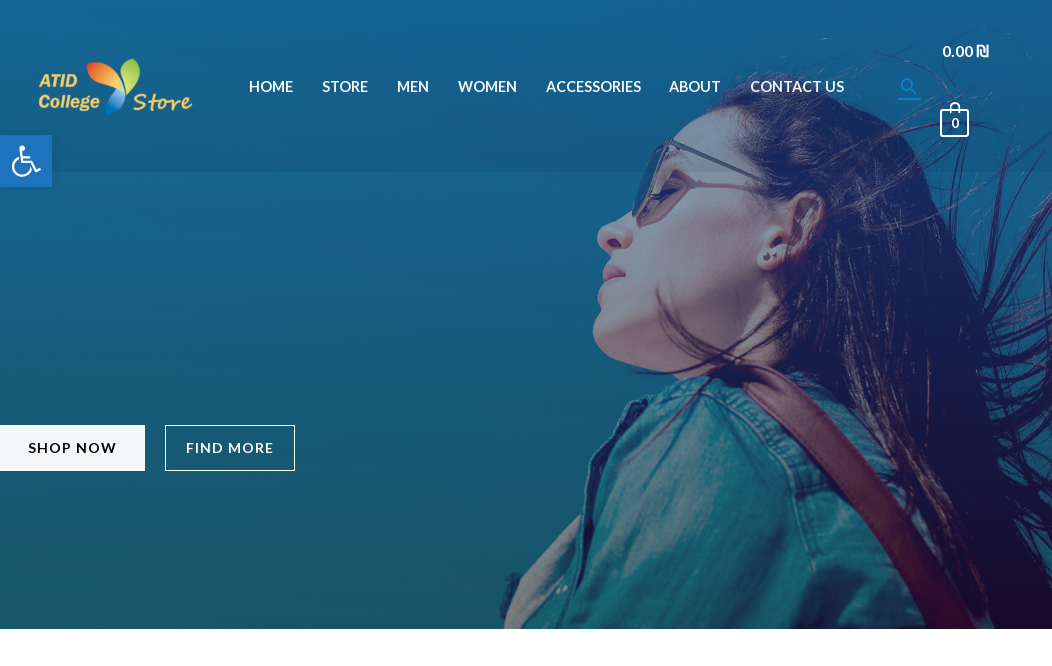

Successfully navigated back to home page (https://atid.store/)
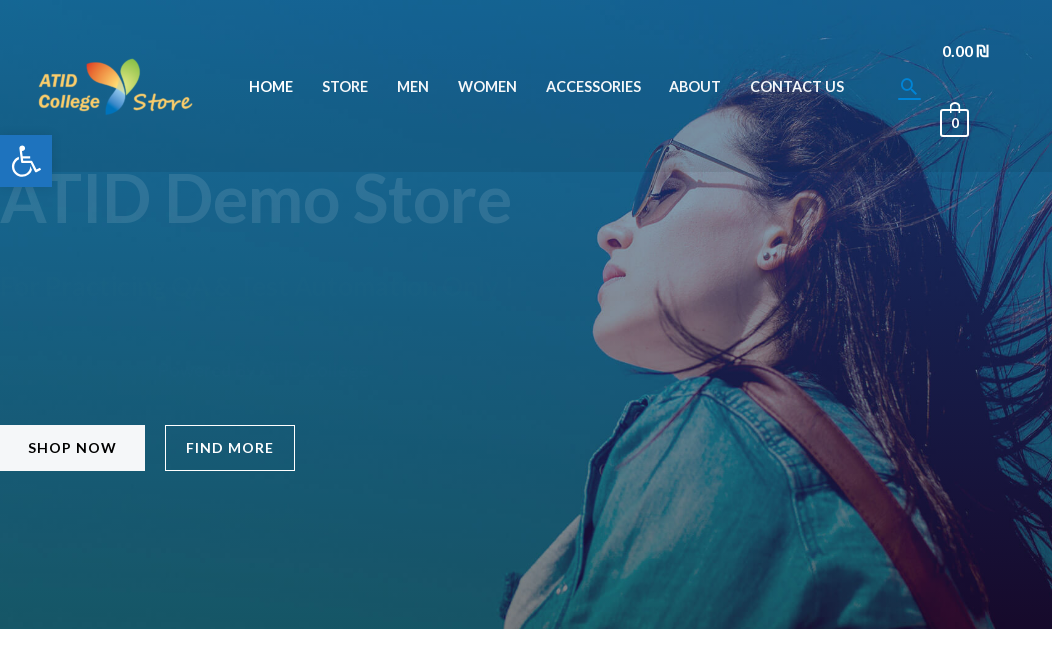

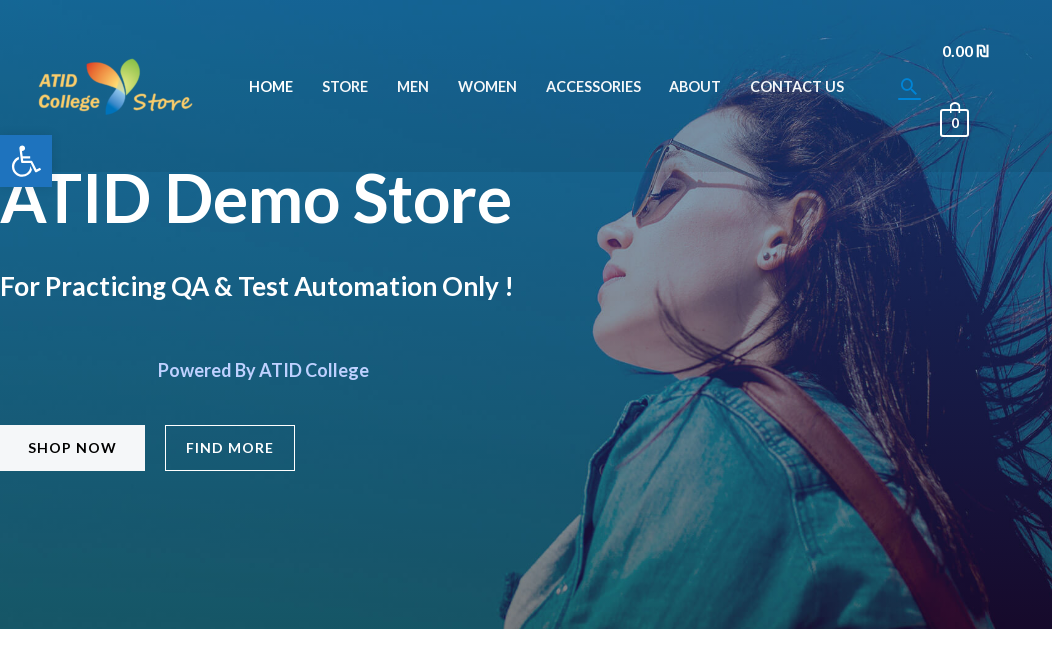